Attempts to find an error message element and verify its text is null/empty

Starting URL: https://www.alexanderwatch.com/

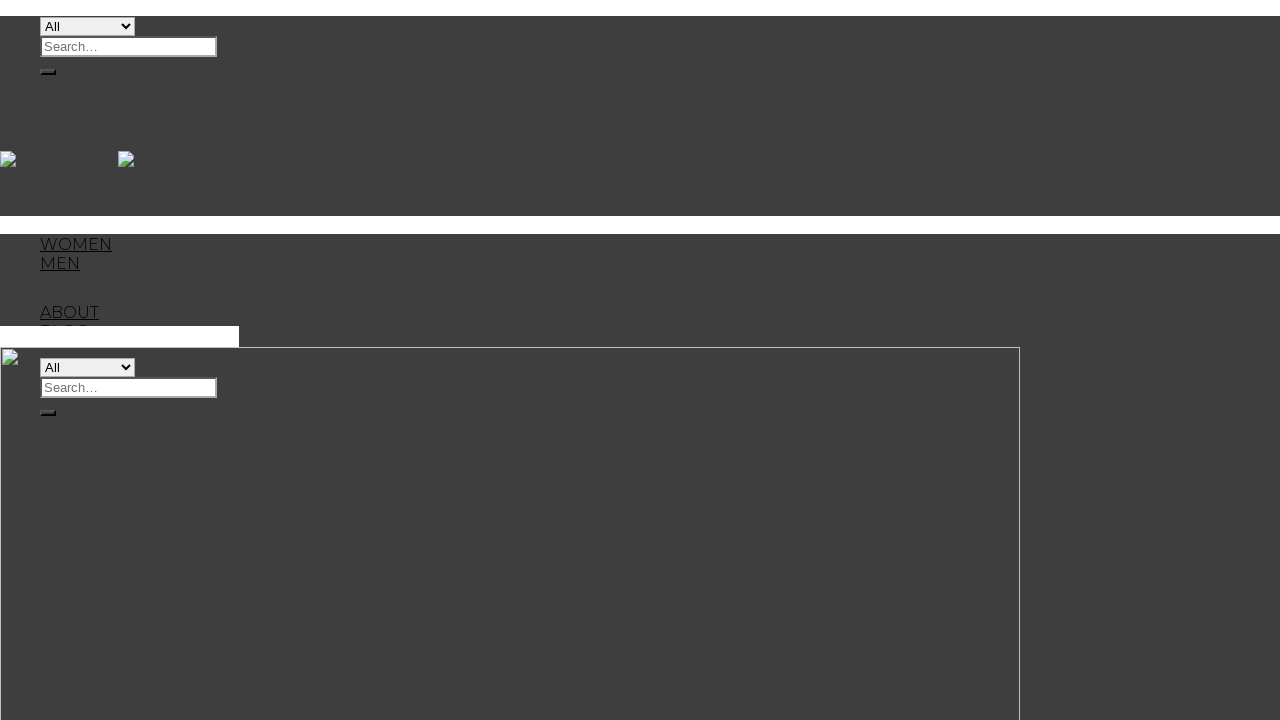

Navigated to https://www.alexanderwatch.com/
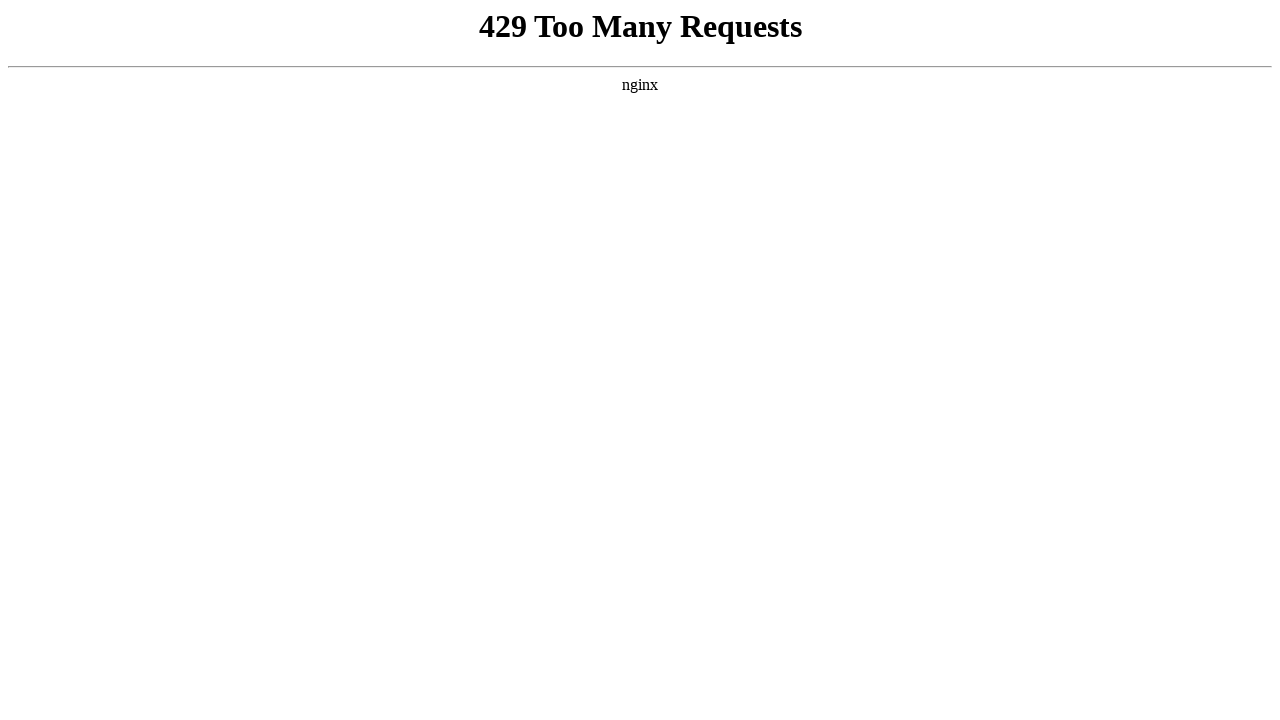

Located error message element with selector #error-message
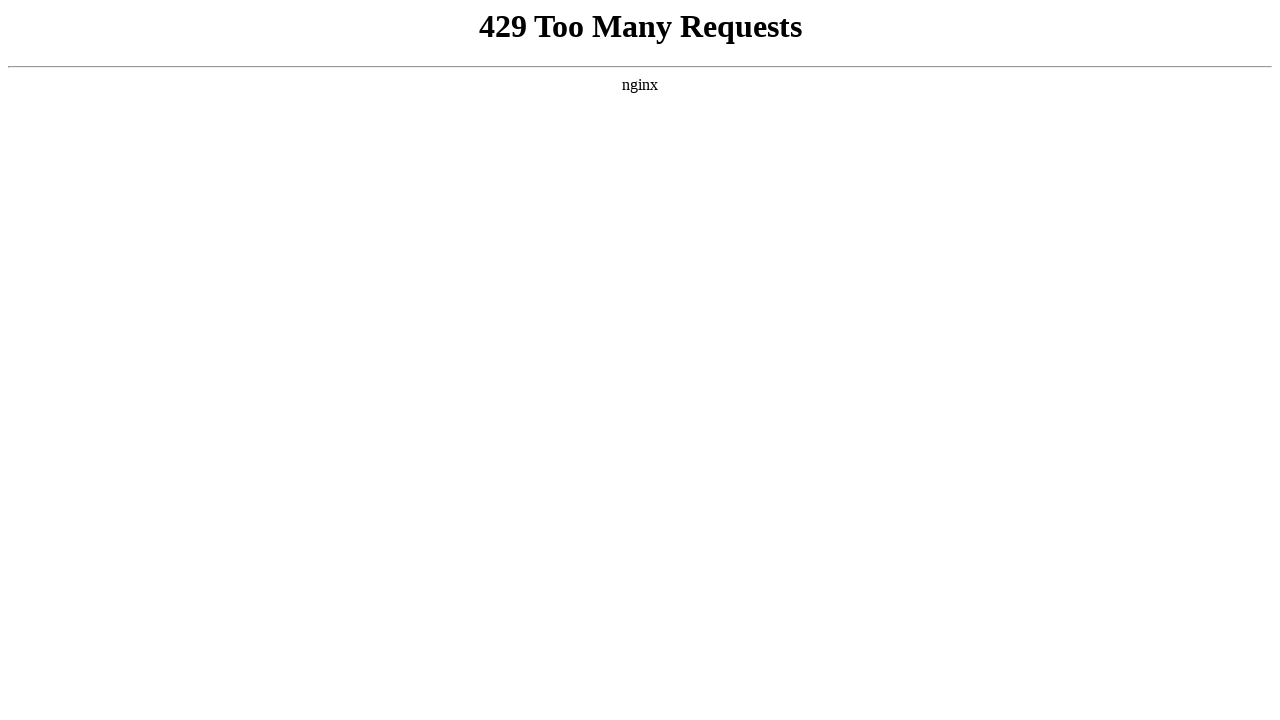

Error message element not found in DOM
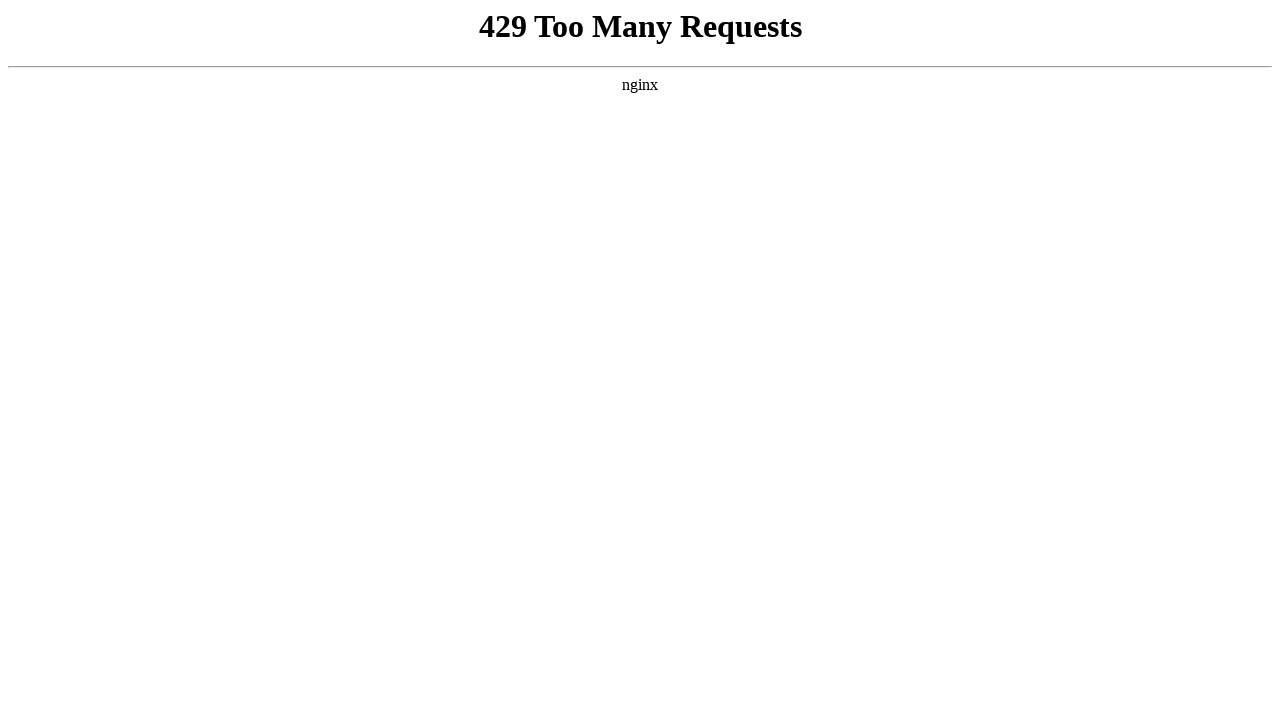

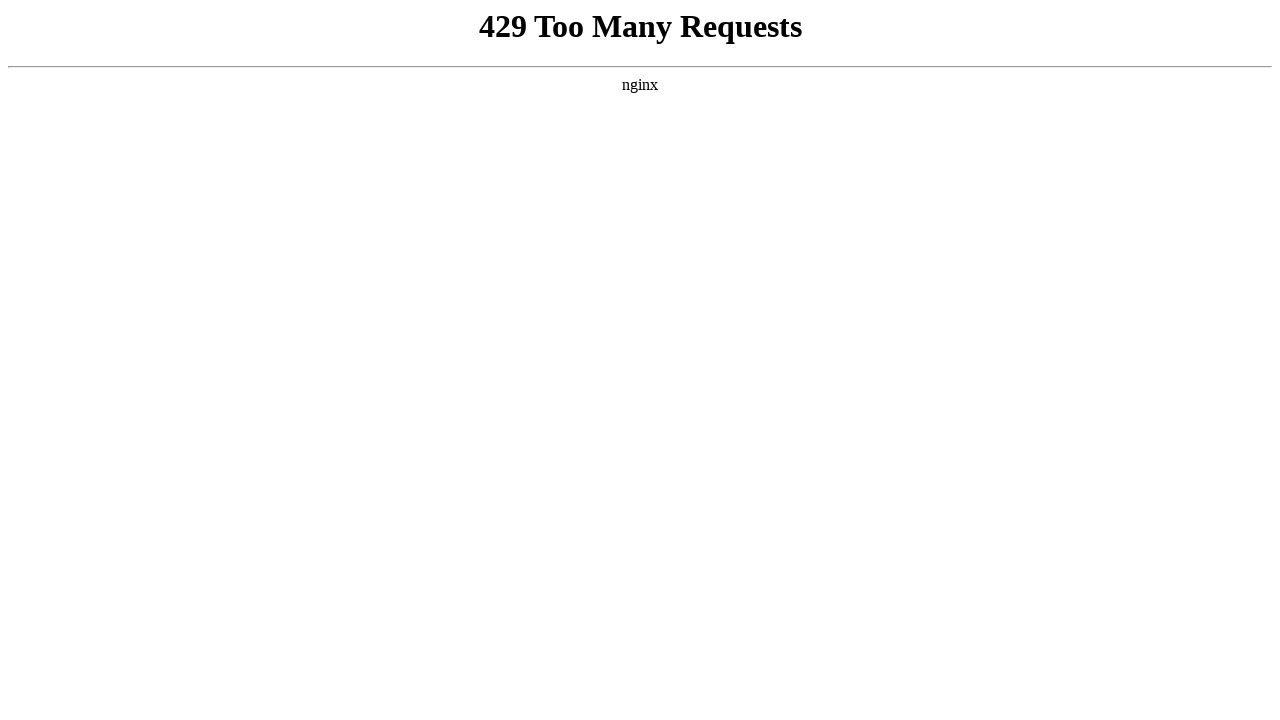